Tests that images are displayed correctly on the Broken Links - Images page

Starting URL: https://demoqa.com/

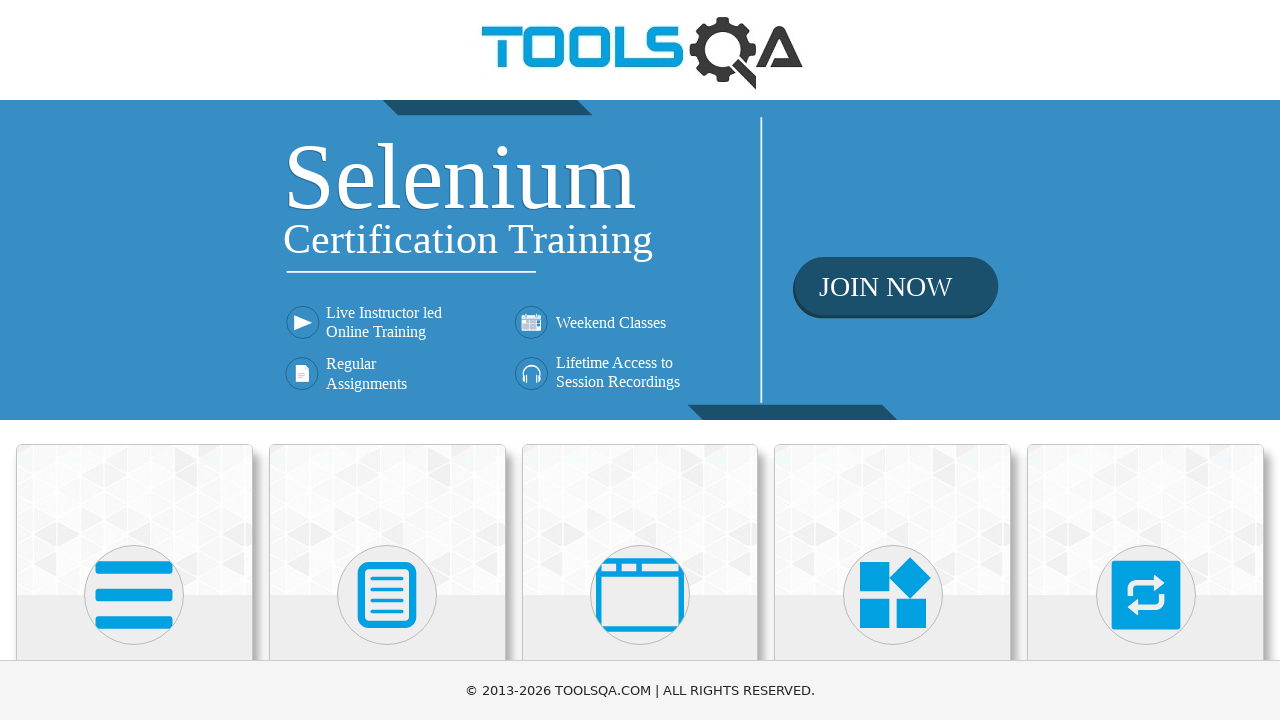

Clicked on Elements section at (134, 360) on xpath=//h5[text()='Elements']
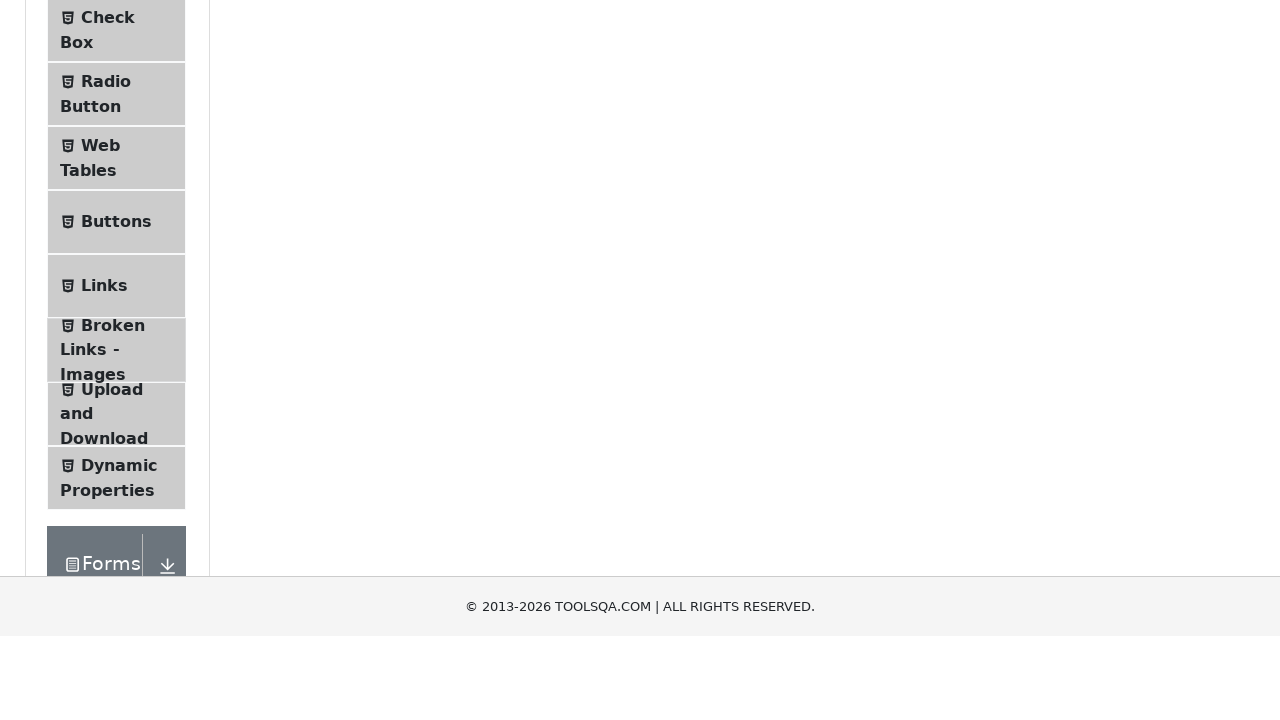

Clicked on Broken Links - Images menu item at (116, 645) on xpath=//li[@id='item-6']
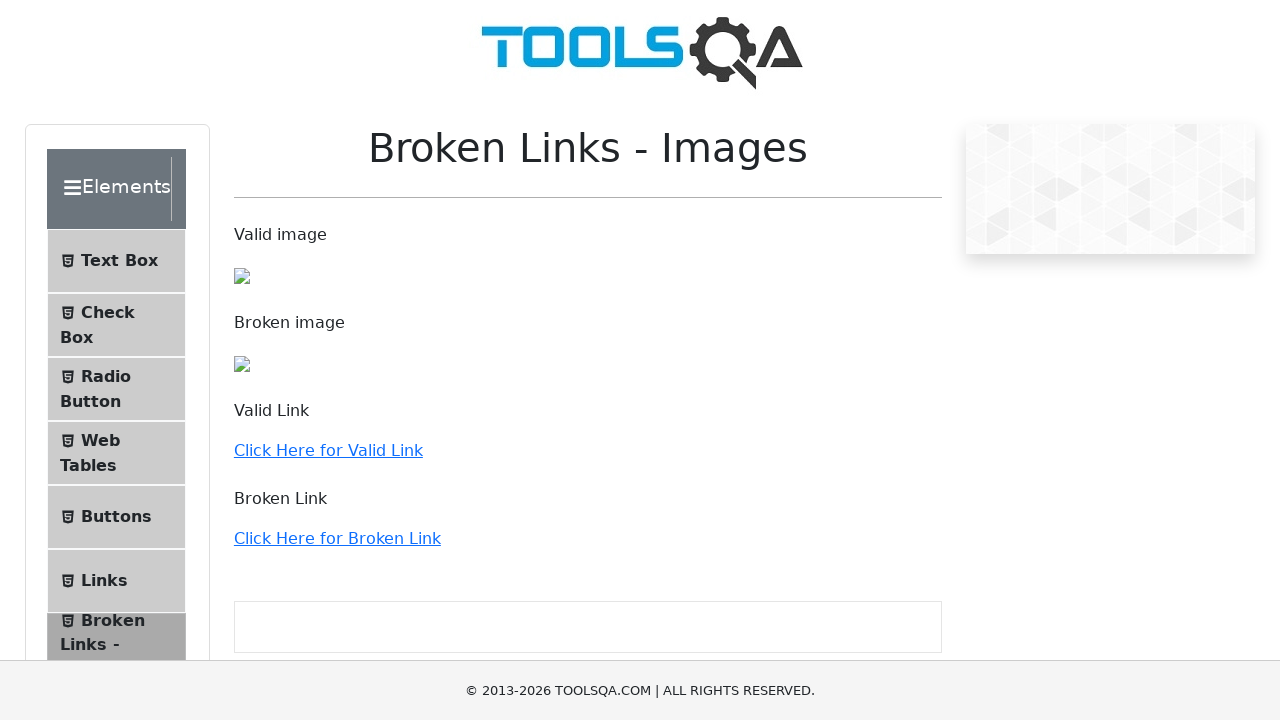

Image loaded and is visible on the Broken Links - Images page
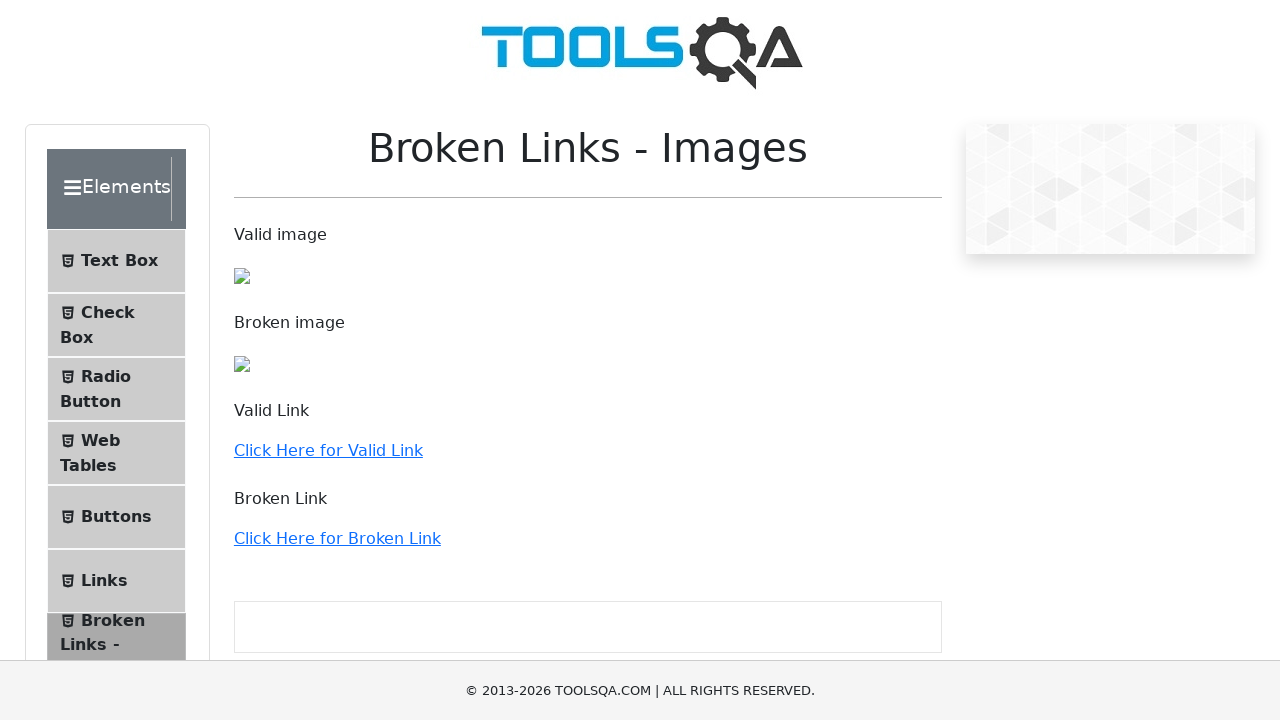

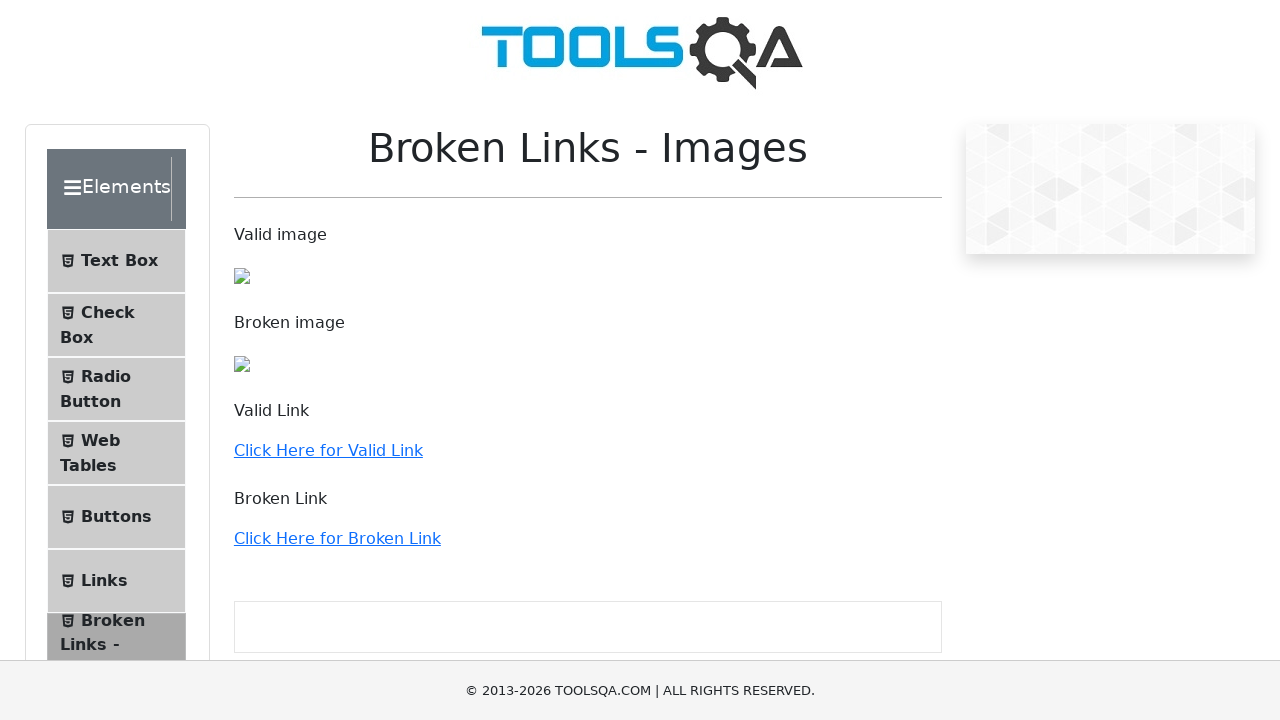